Tests a wait scenario by clicking a verify button and checking that a success message appears

Starting URL: http://suninjuly.github.io/wait1.html

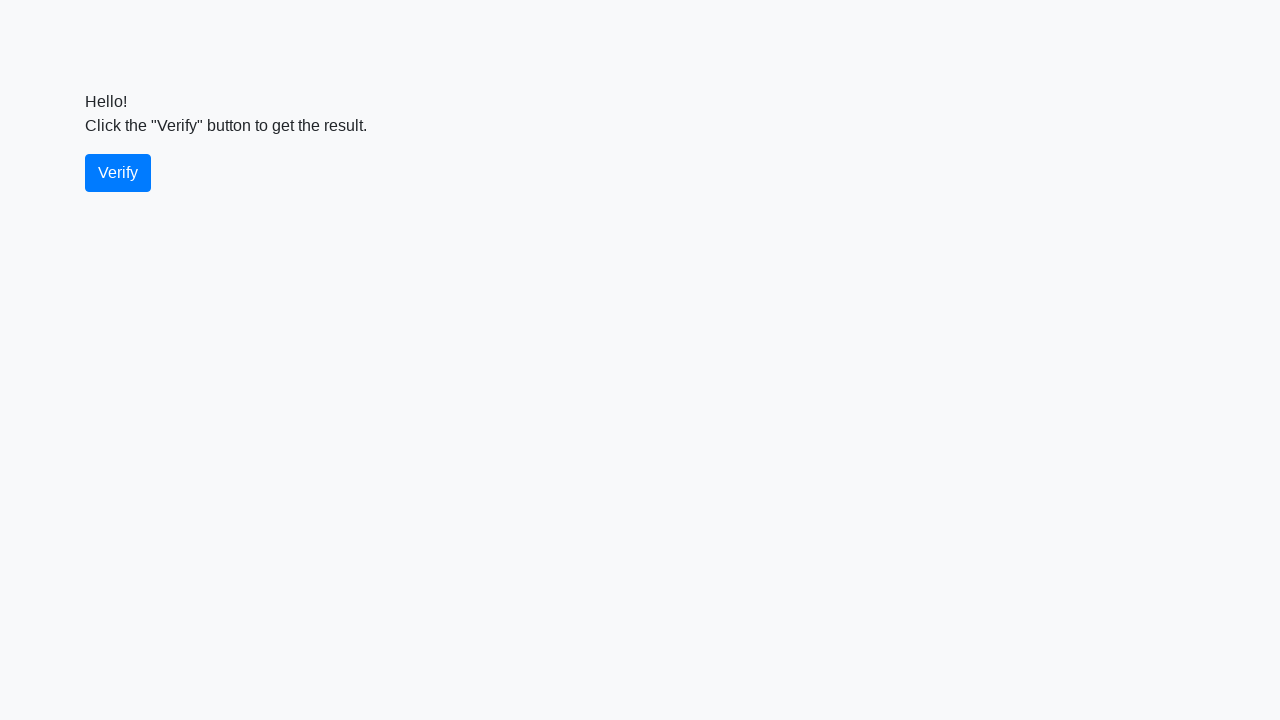

Clicked verify button at (118, 173) on #verify
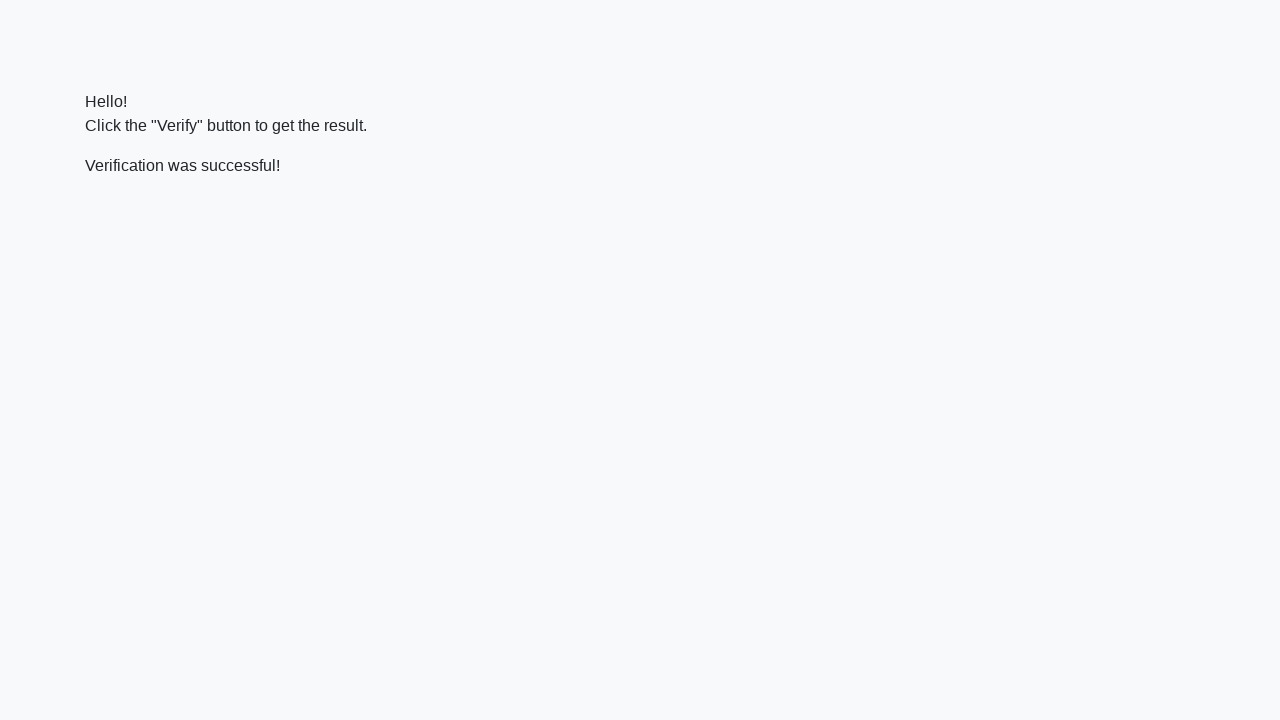

Success message appeared and is now visible
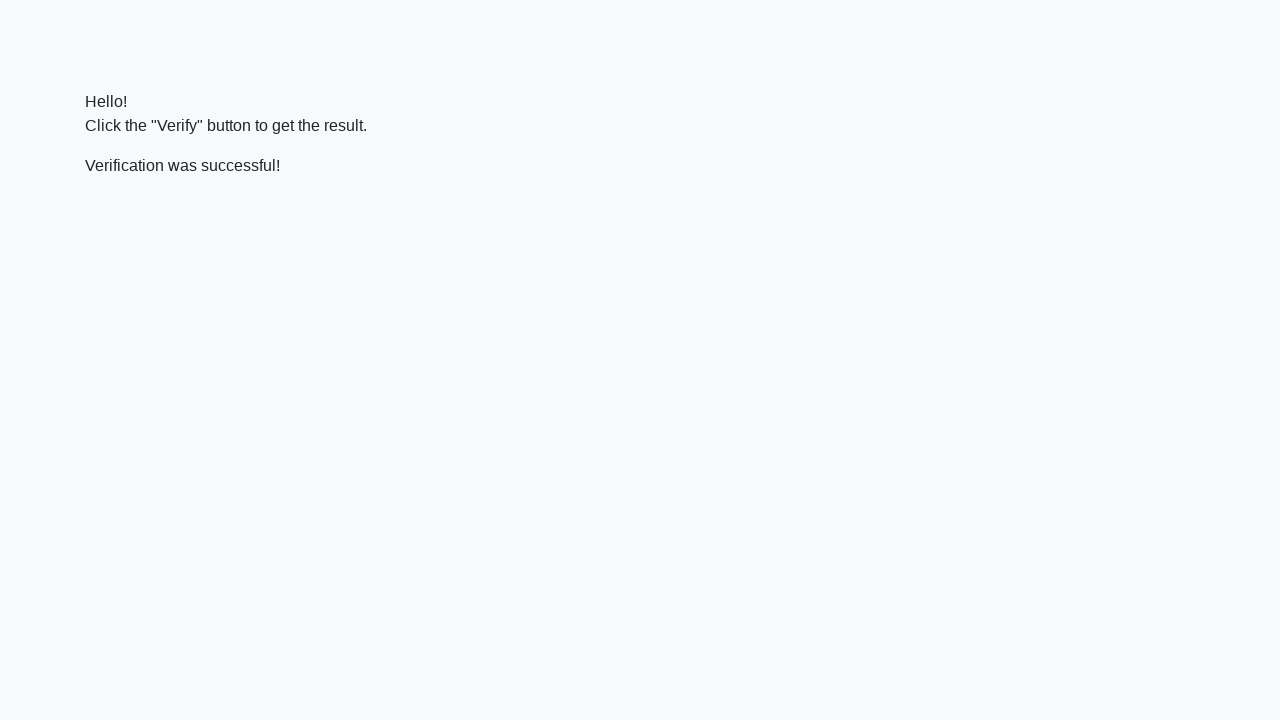

Verified success message contains 'successful'
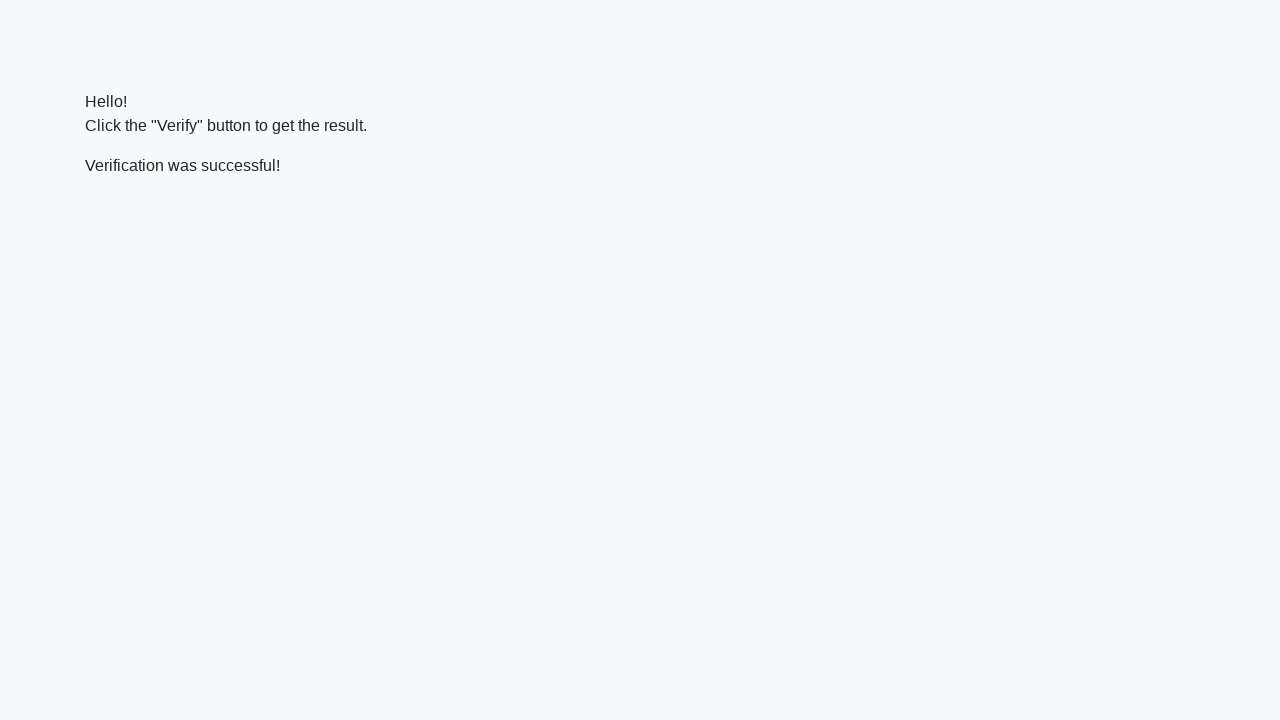

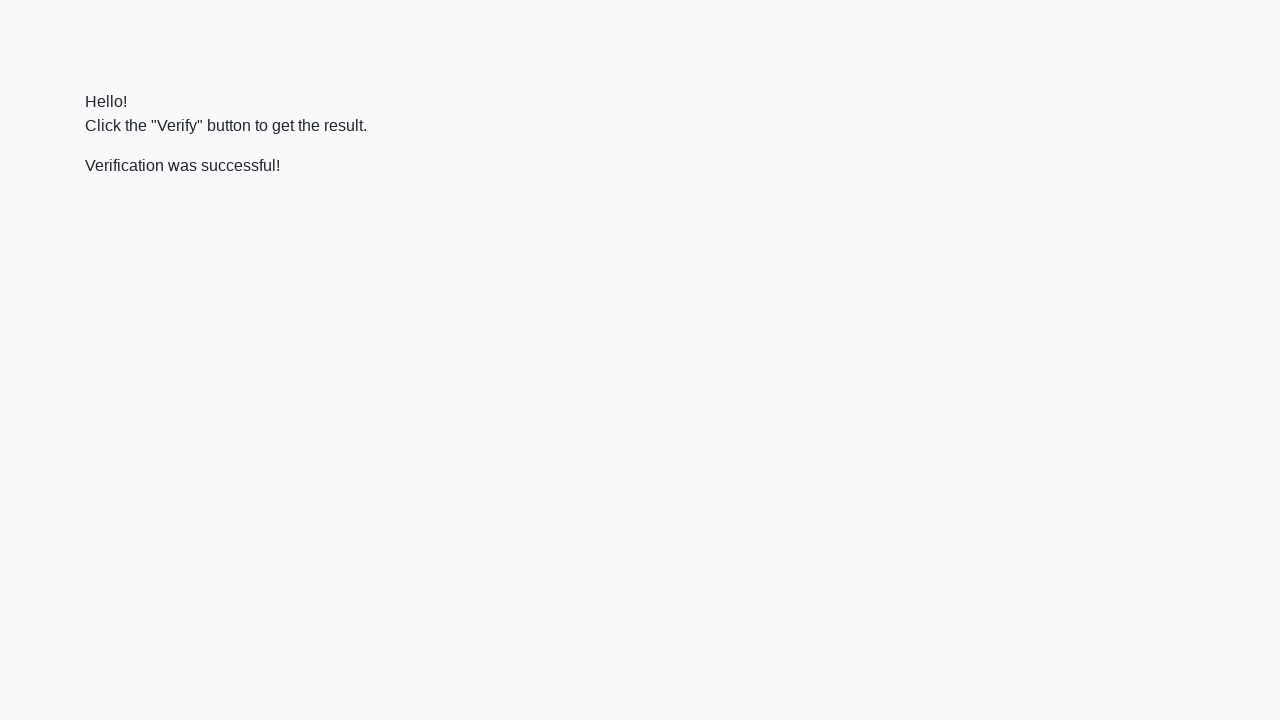